Tests adding specific vegetables (Brocolli, Cucumber, Potato) to cart by finding them in the product list and clicking their add buttons

Starting URL: https://rahulshettyacademy.com/seleniumPractise/#/

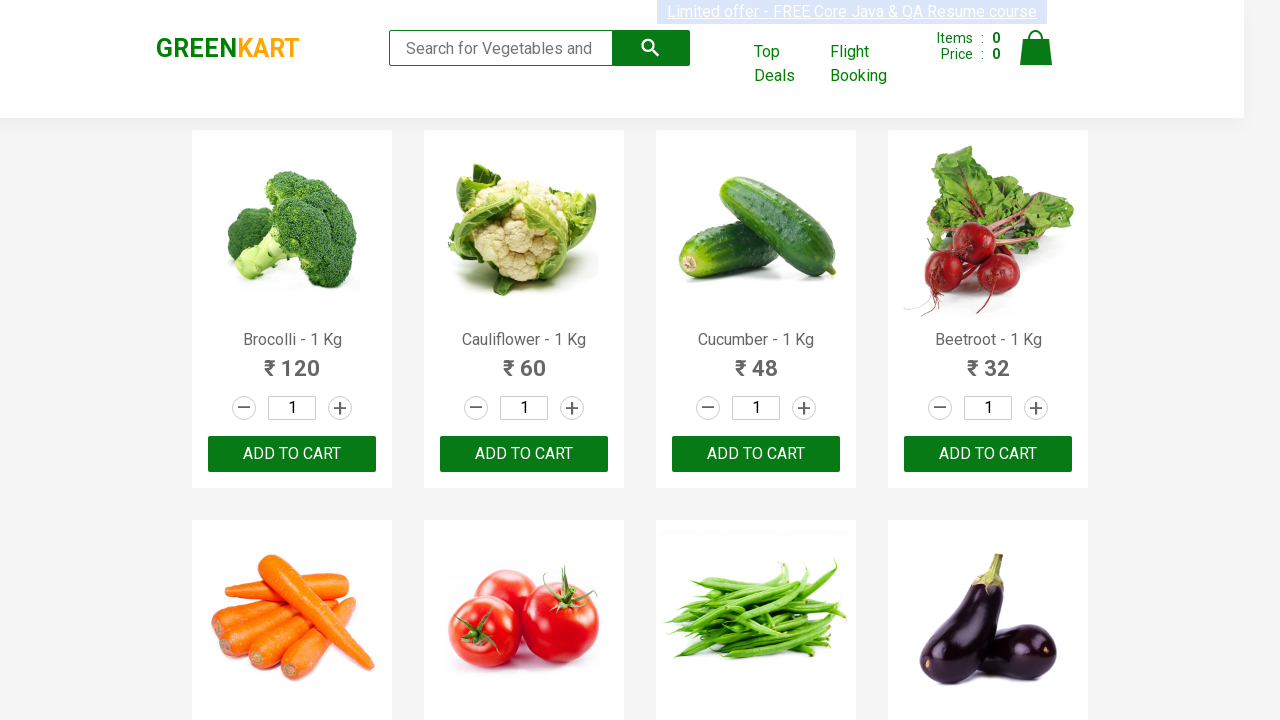

Waited for product list to load
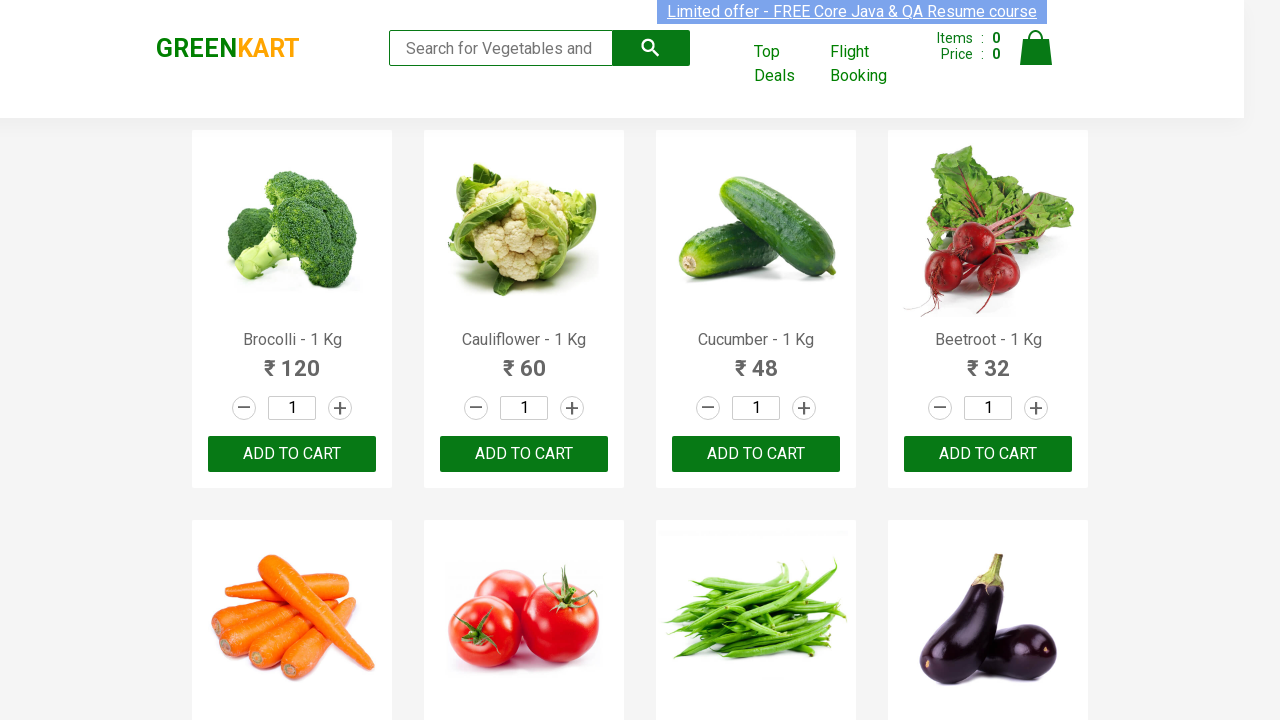

Retrieved all product name elements
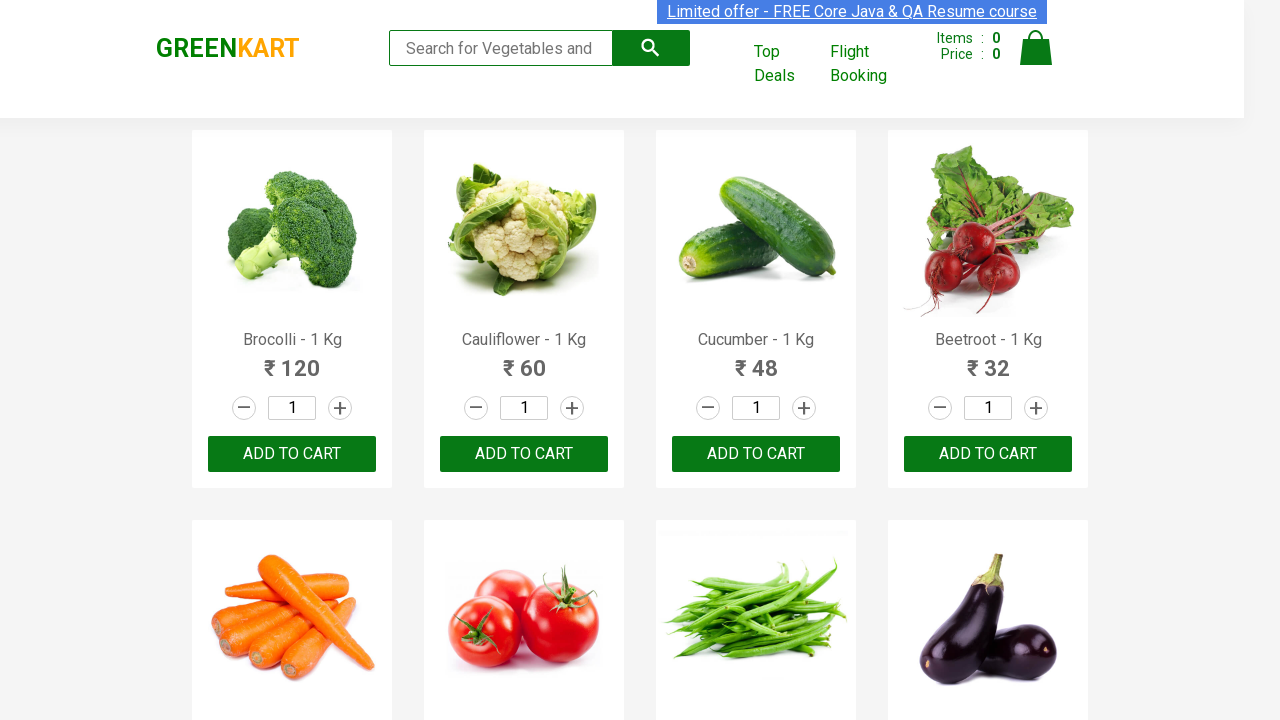

Retrieved all add to cart buttons
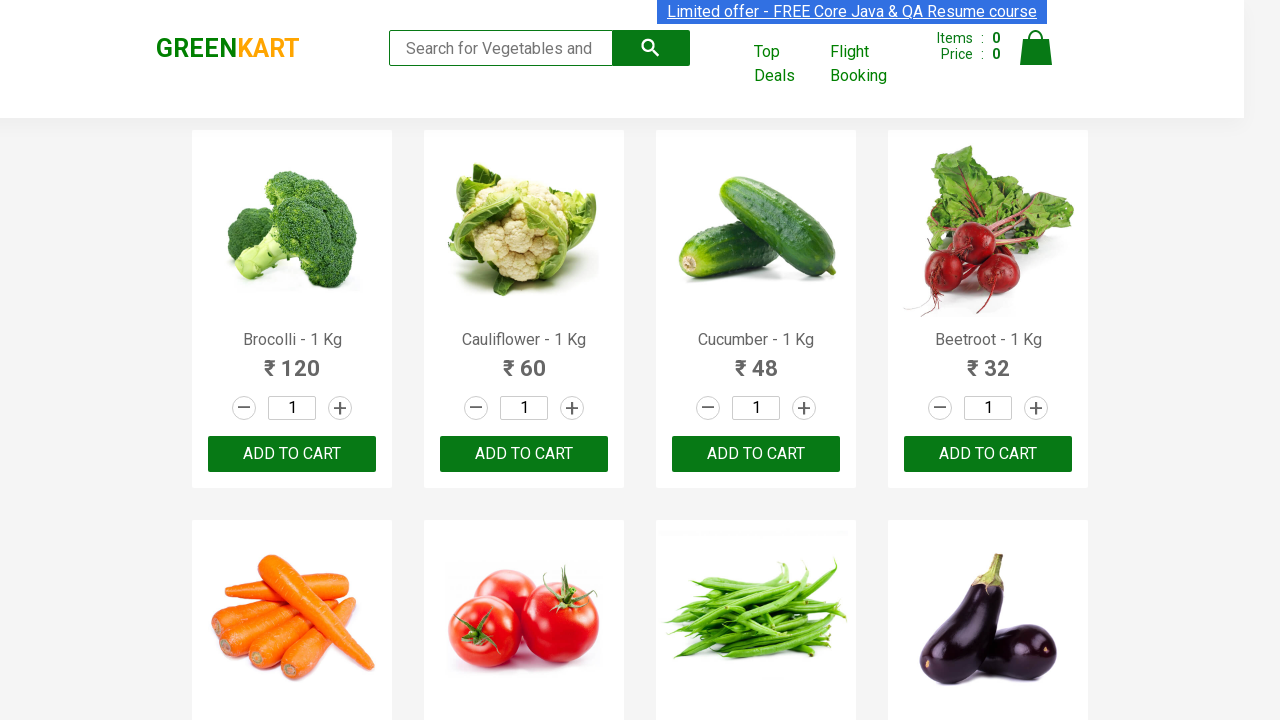

Clicked add to cart button for Brocolli at (292, 454) on div.product-action button >> nth=0
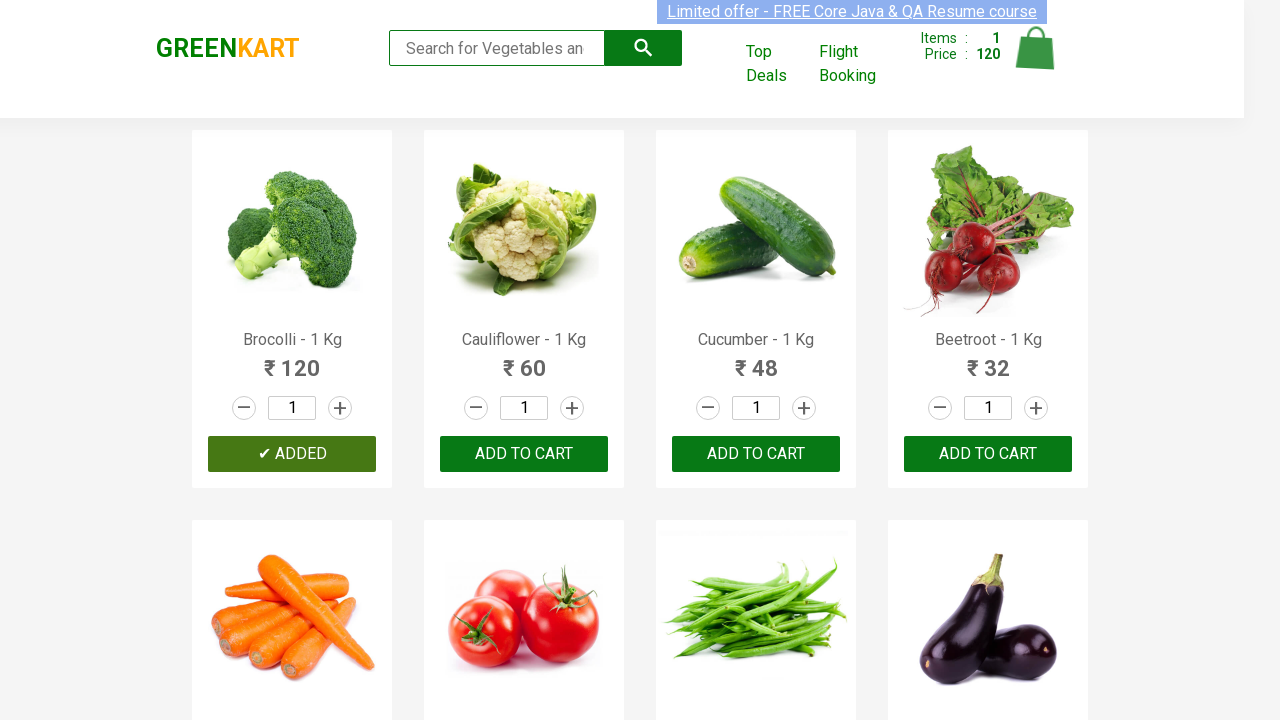

Clicked add to cart button for Cucumber at (756, 454) on div.product-action button >> nth=2
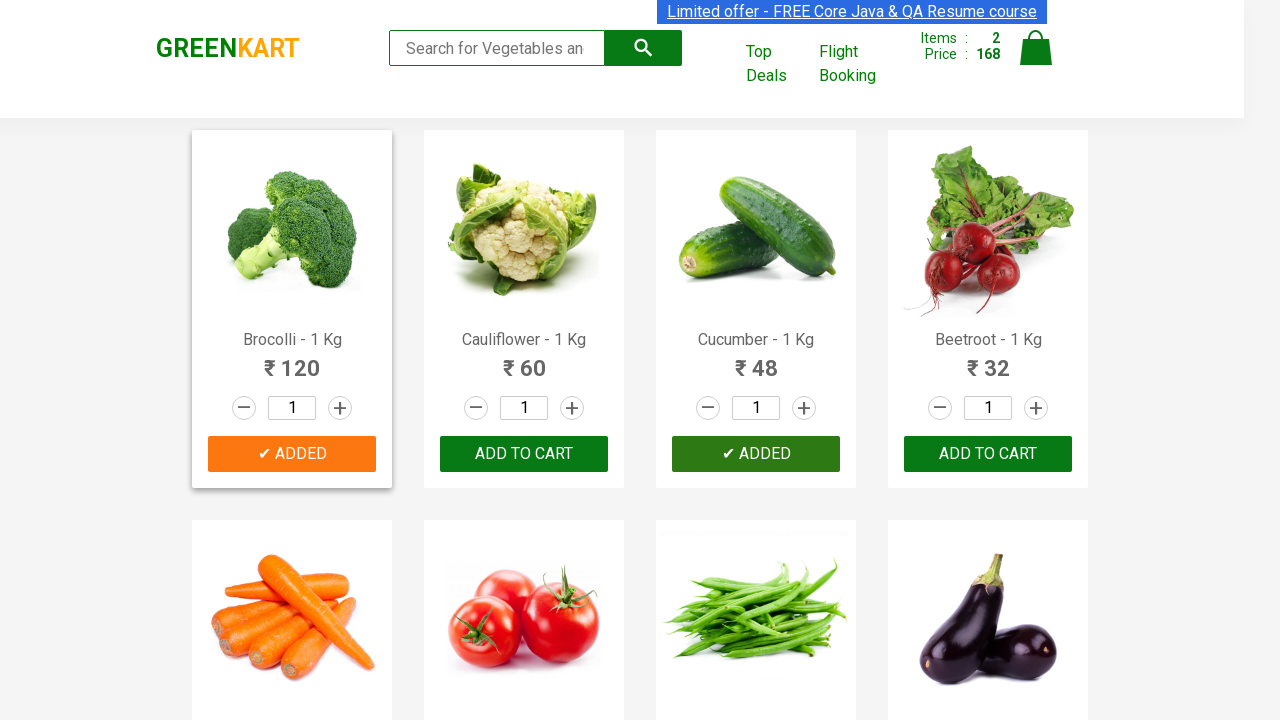

Clicked add to cart button for Potato at (756, 360) on div.product-action button >> nth=10
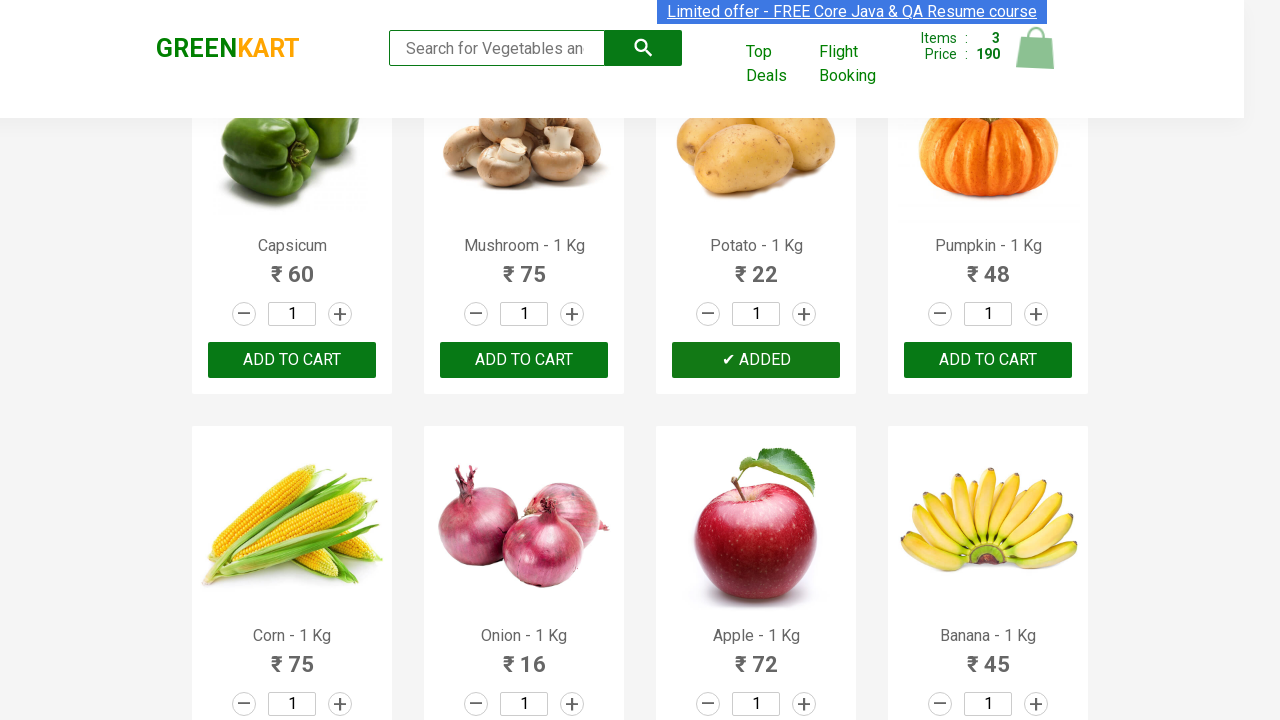

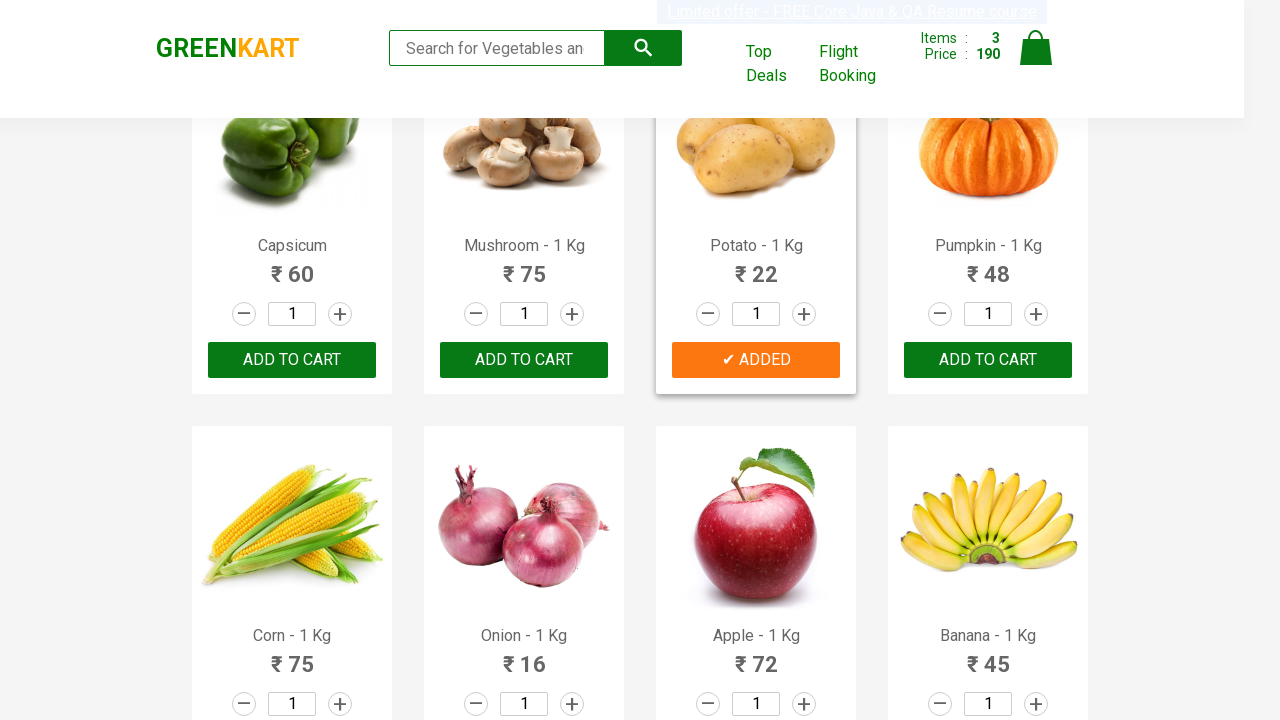